Tests navigation by clicking on the Impressum link on the homepage

Starting URL: http://www.oliverklee.de/startseite.html

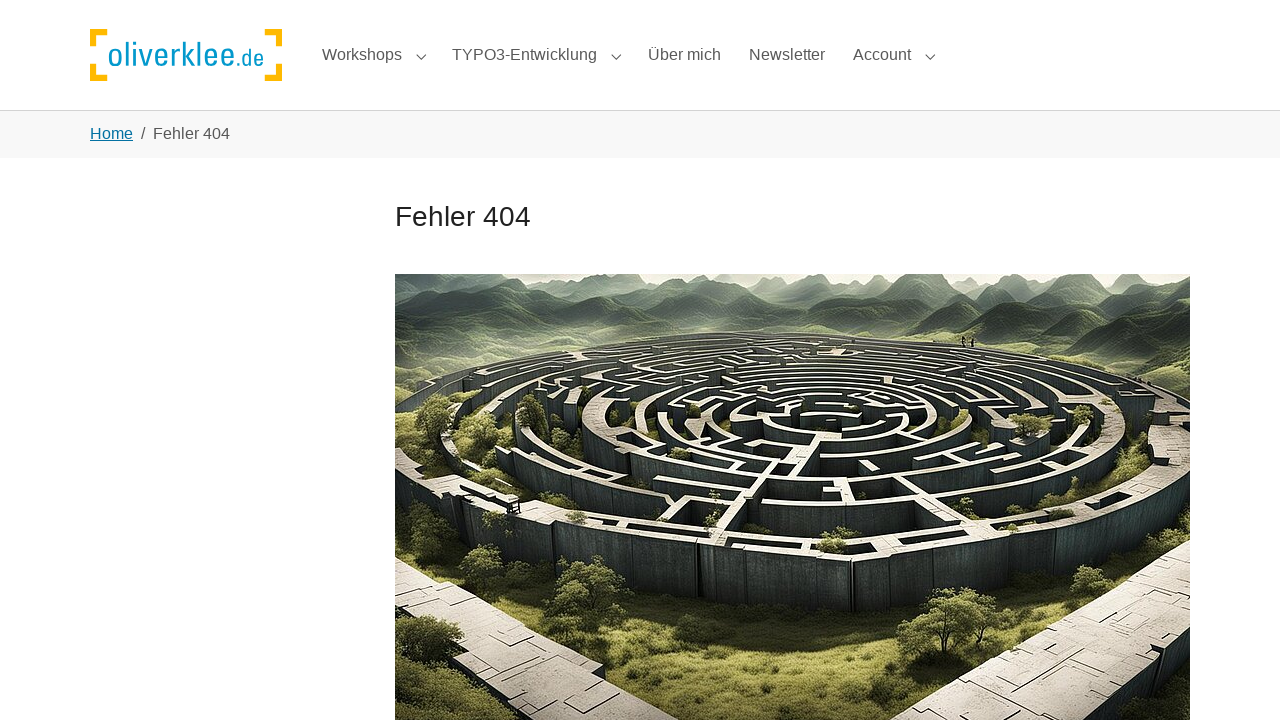

Clicked on the Impressum link at (232, 578) on text=Impressum
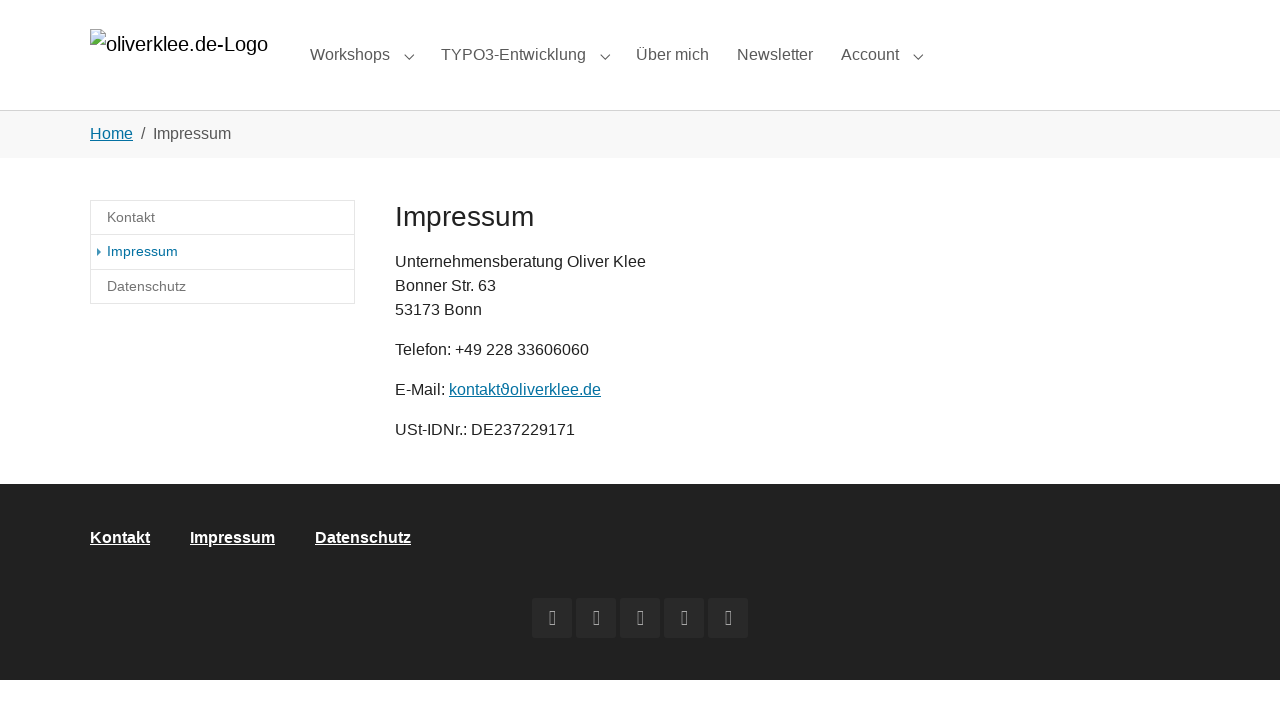

Navigation to Impressum page completed and network idle
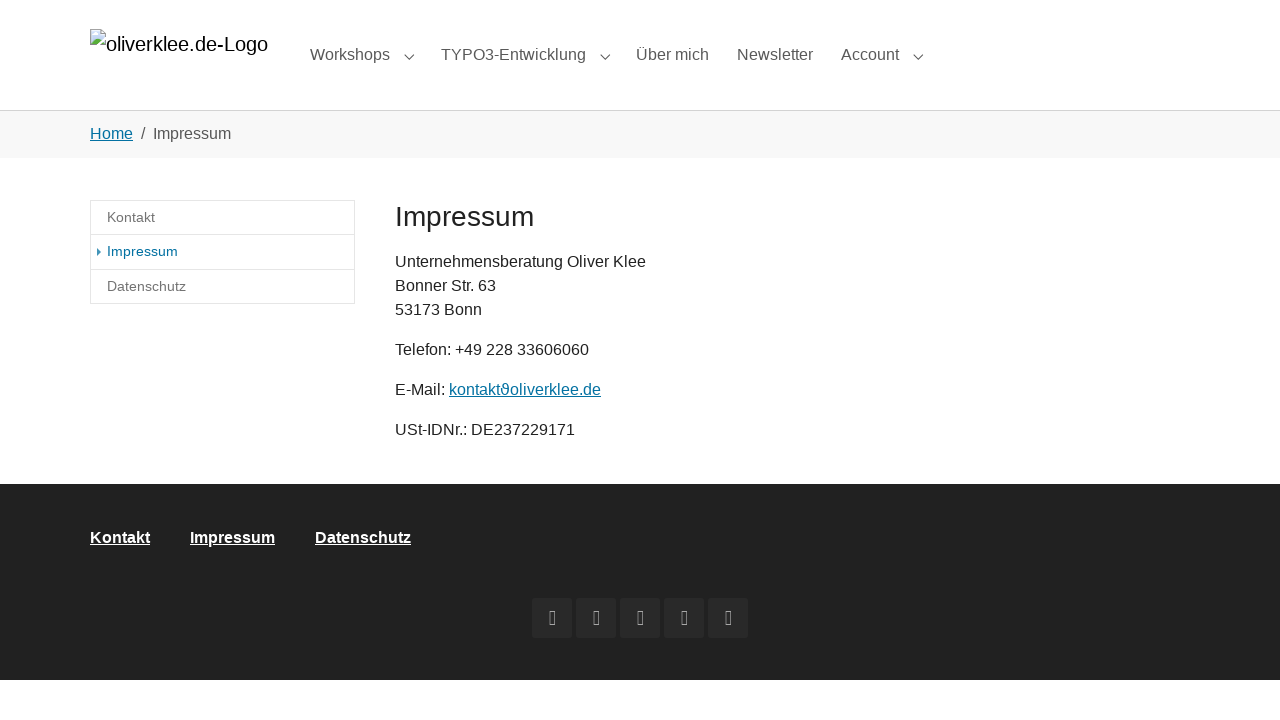

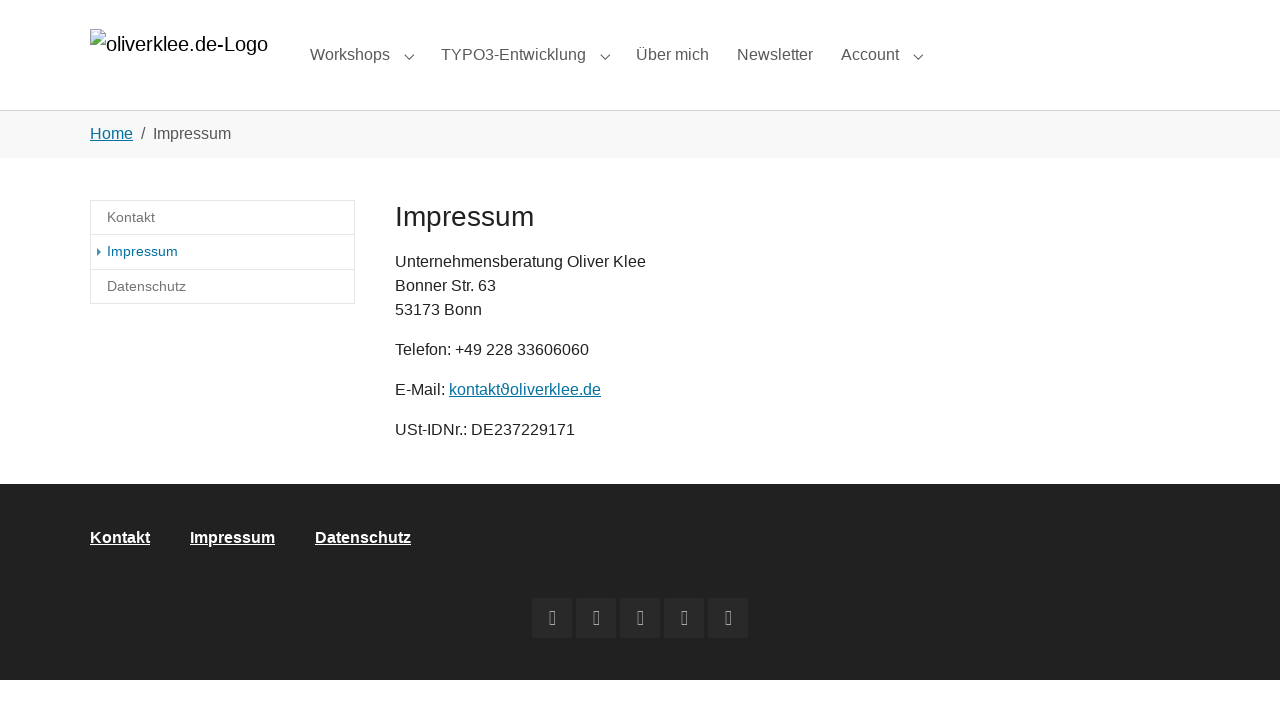